Tests alert handling functionality by triggering normal and confirm alerts, accepting the first and dismissing the second

Starting URL: https://rahulshettyacademy.com/AutomationPractice/

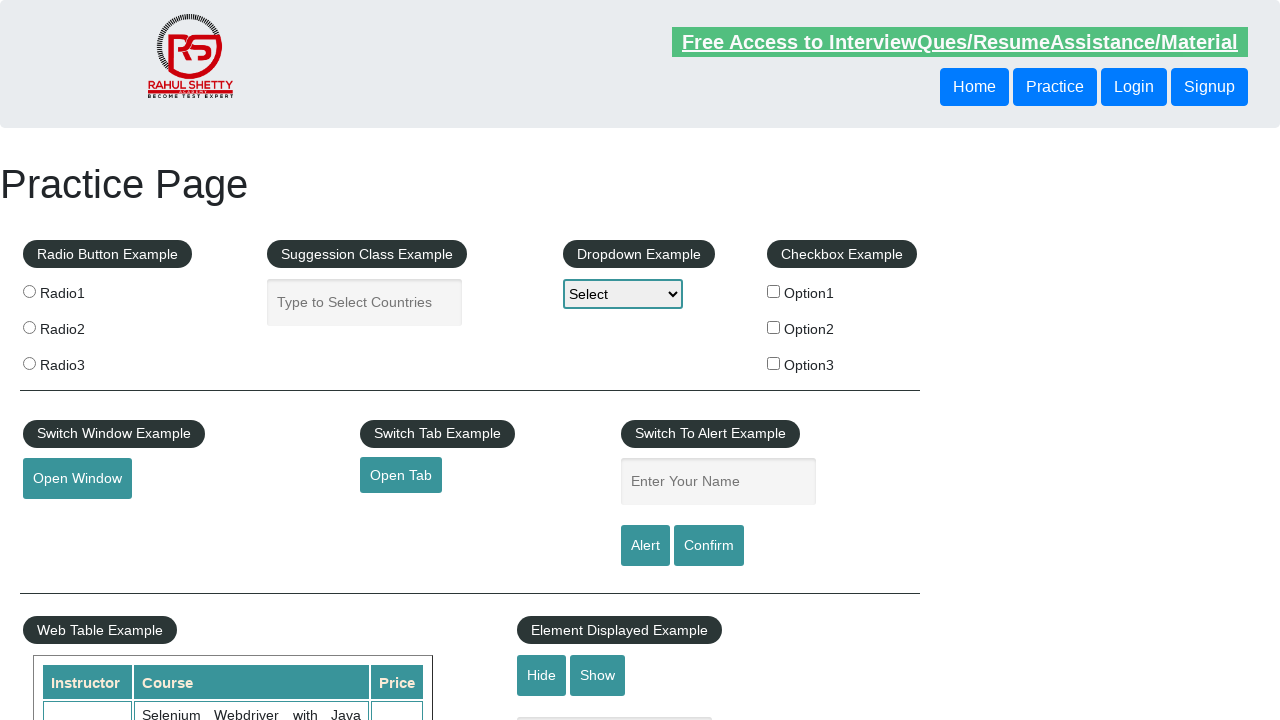

Filled name field with 'Ankita' on #name
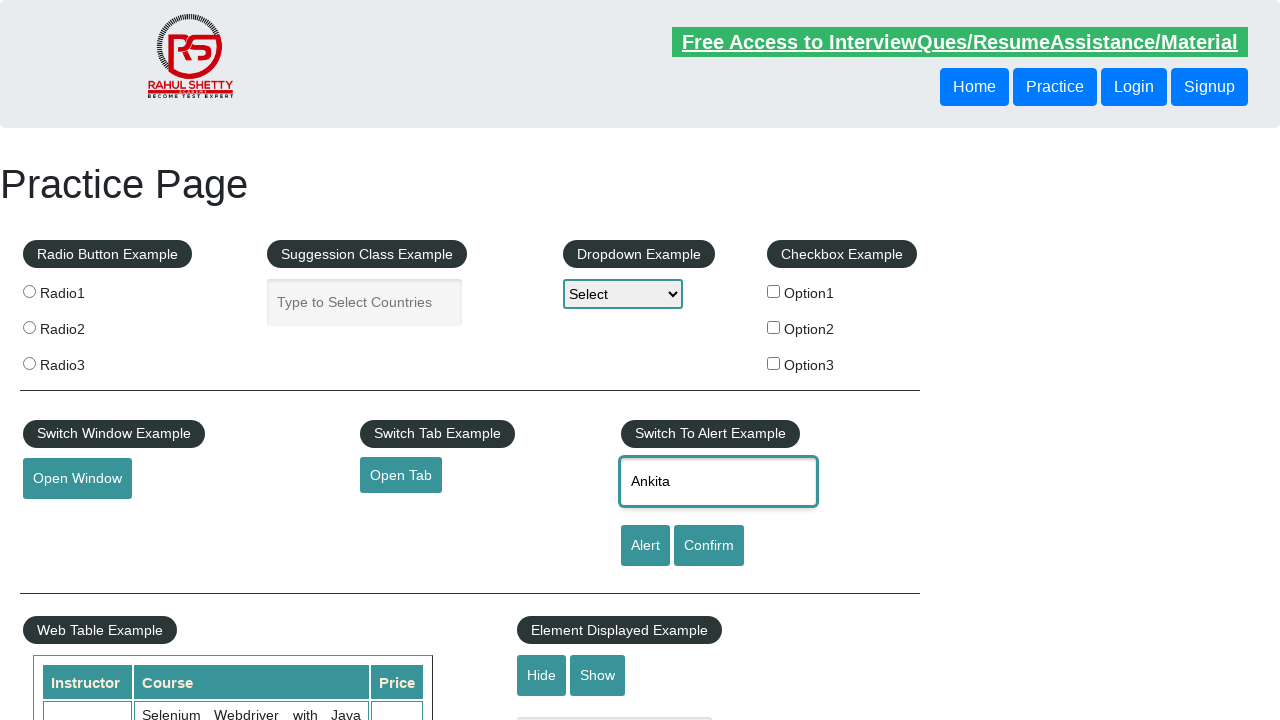

Clicked alert button to trigger normal alert at (645, 546) on #alertbtn
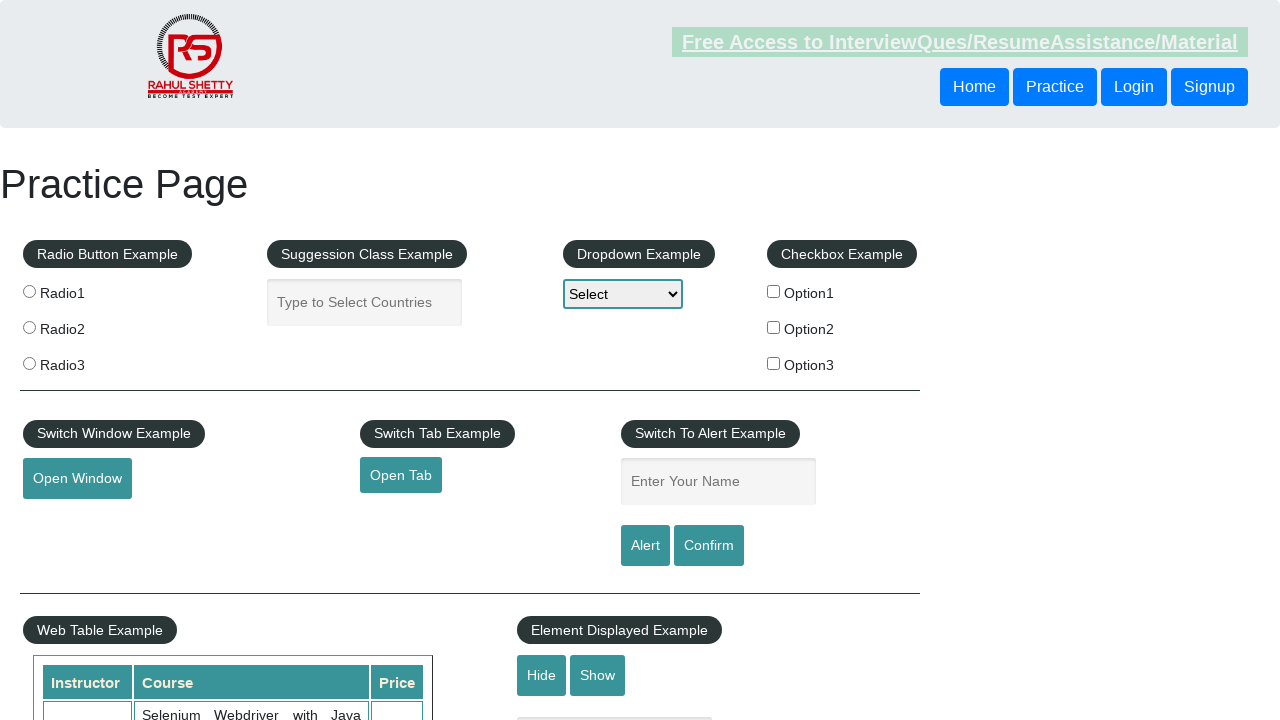

Set up dialog handler to accept alerts
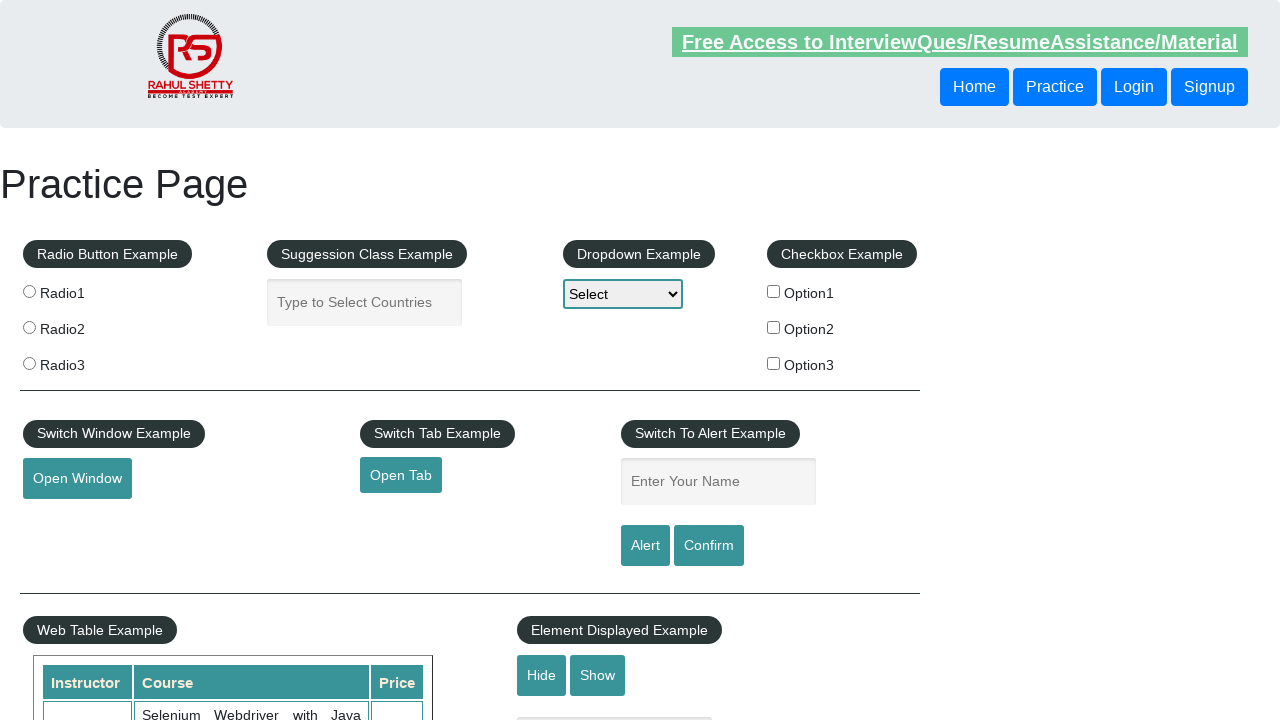

Clicked confirm button to trigger confirm alert at (709, 546) on #confirmbtn
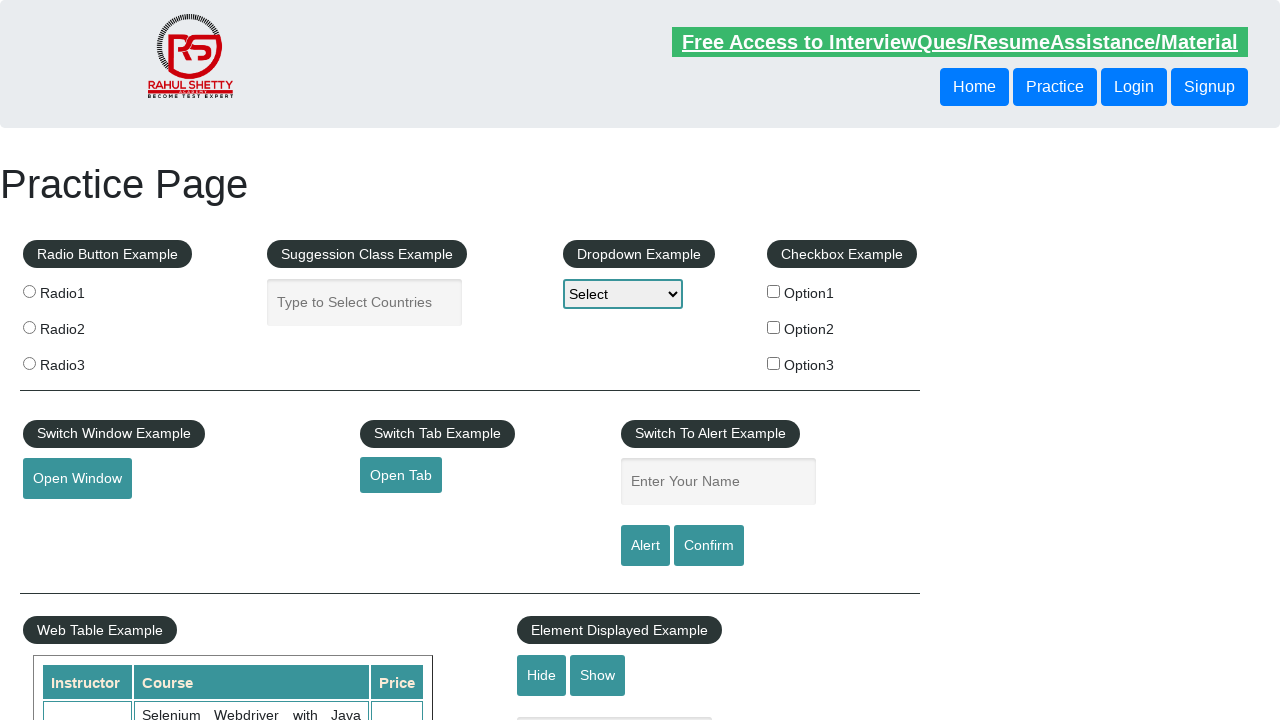

Set up dialog handler to dismiss confirm alerts
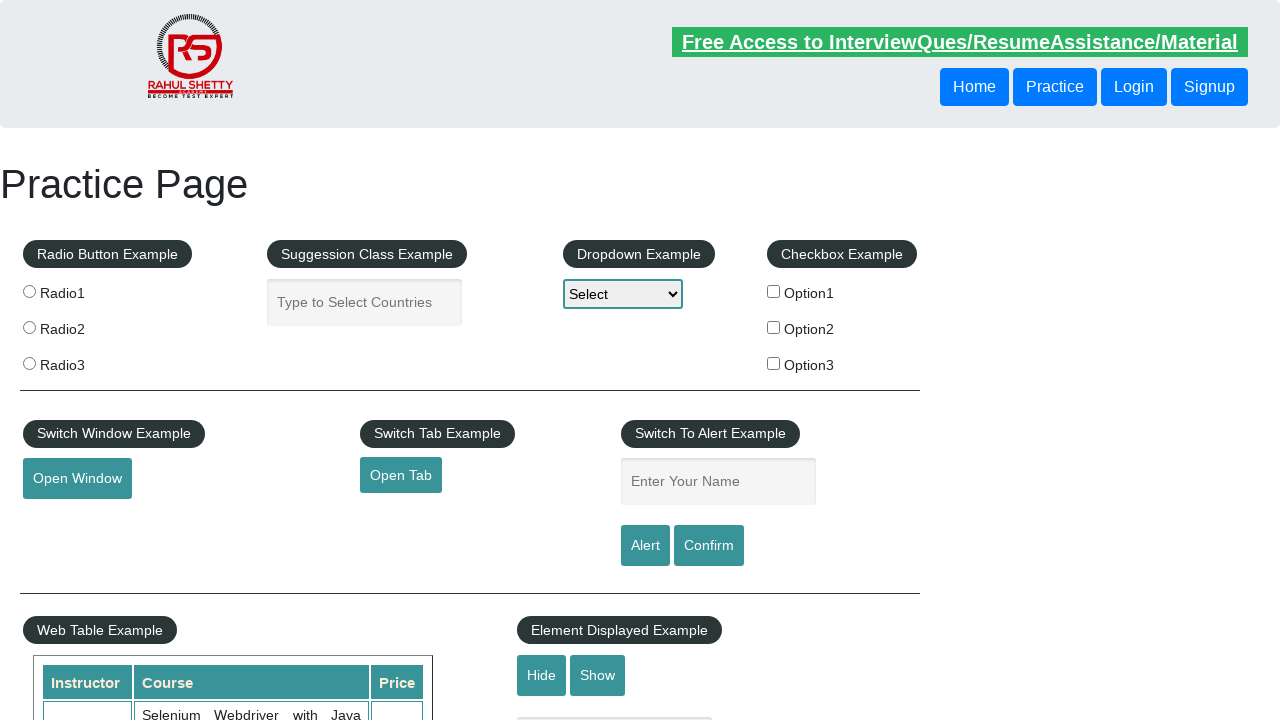

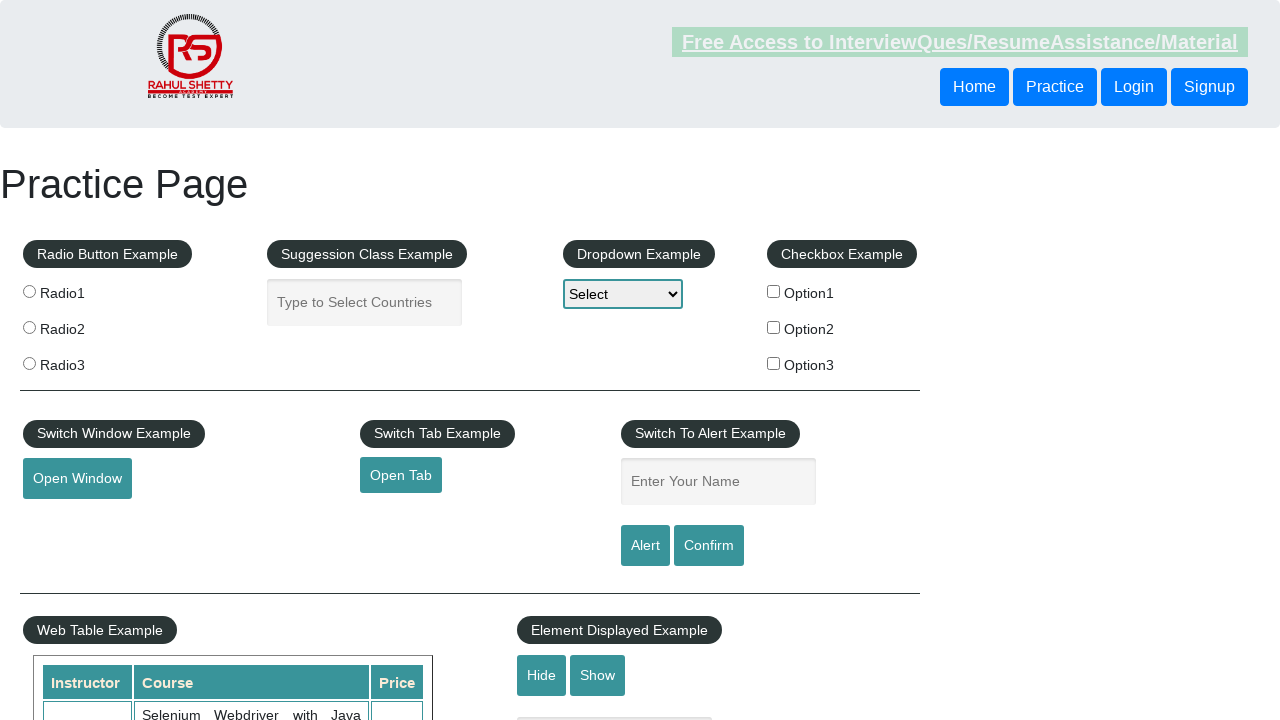